Tests a web calculator by entering two numbers (20 and 30) and clicking calculate to verify the addition result is displayed

Starting URL: https://testpages.herokuapp.com/styled/calculator

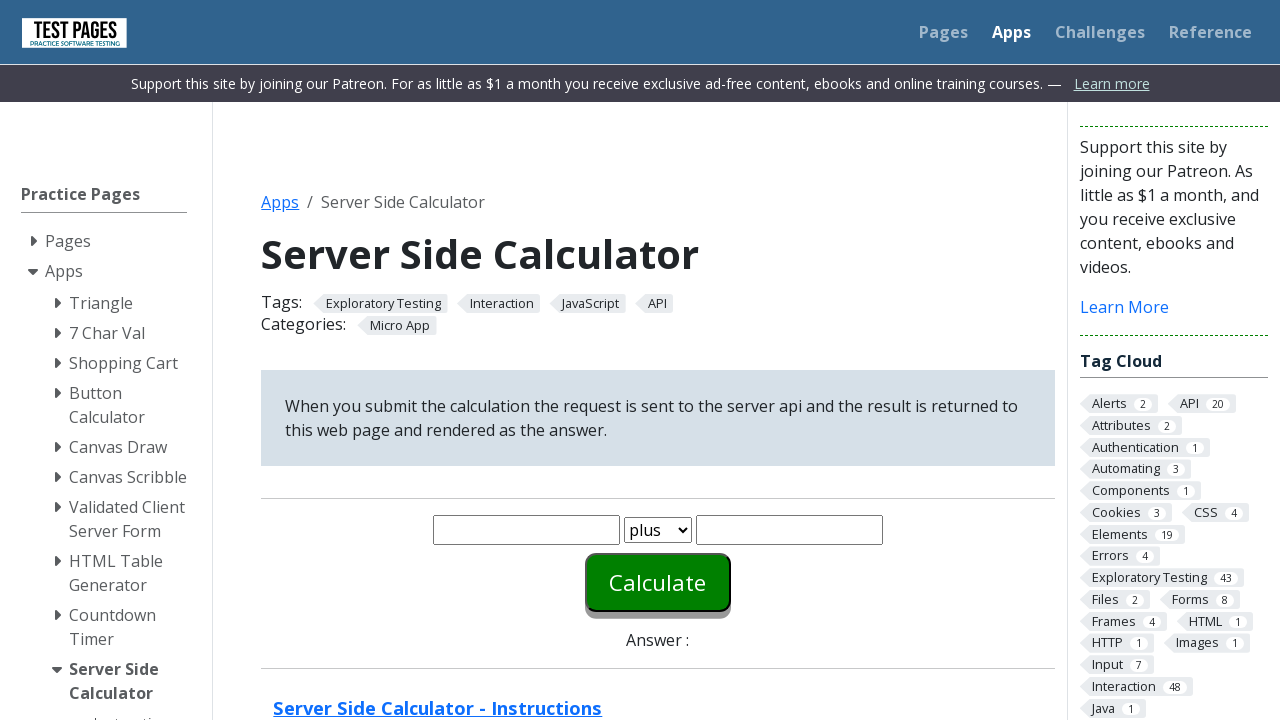

Entered 20 in the first number input field on #number1
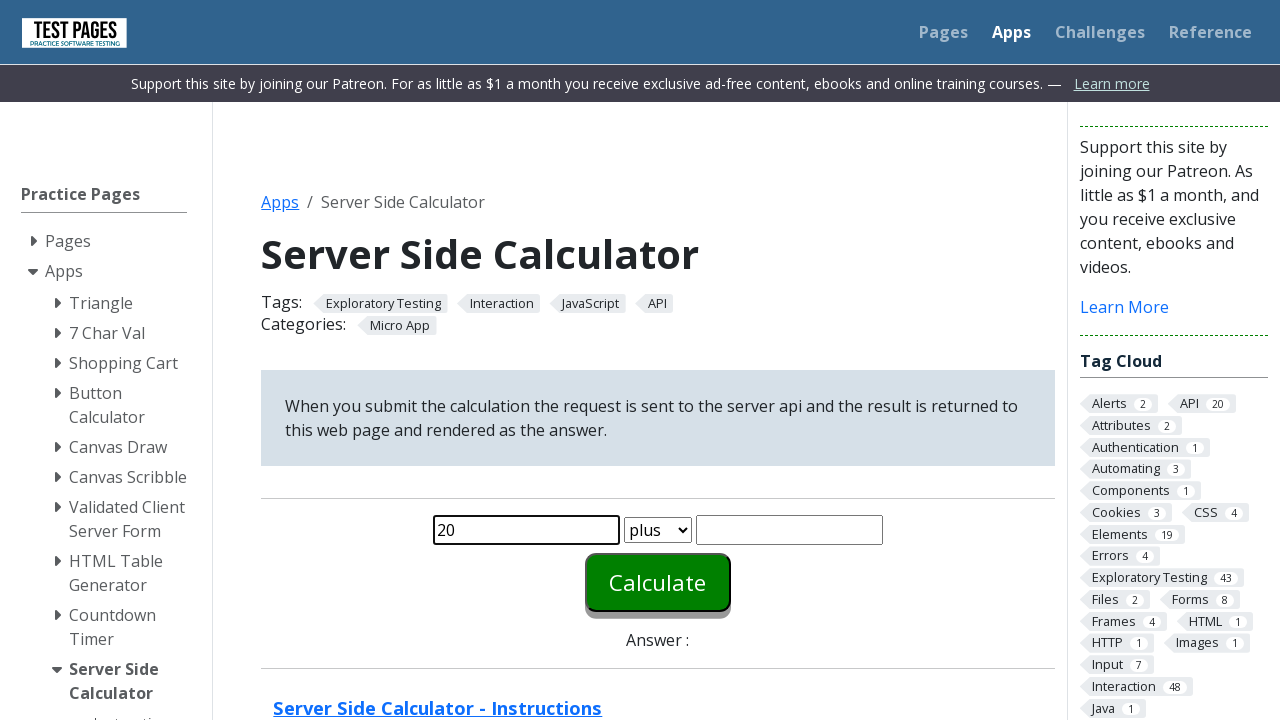

Entered 30 in the second number input field on #number2
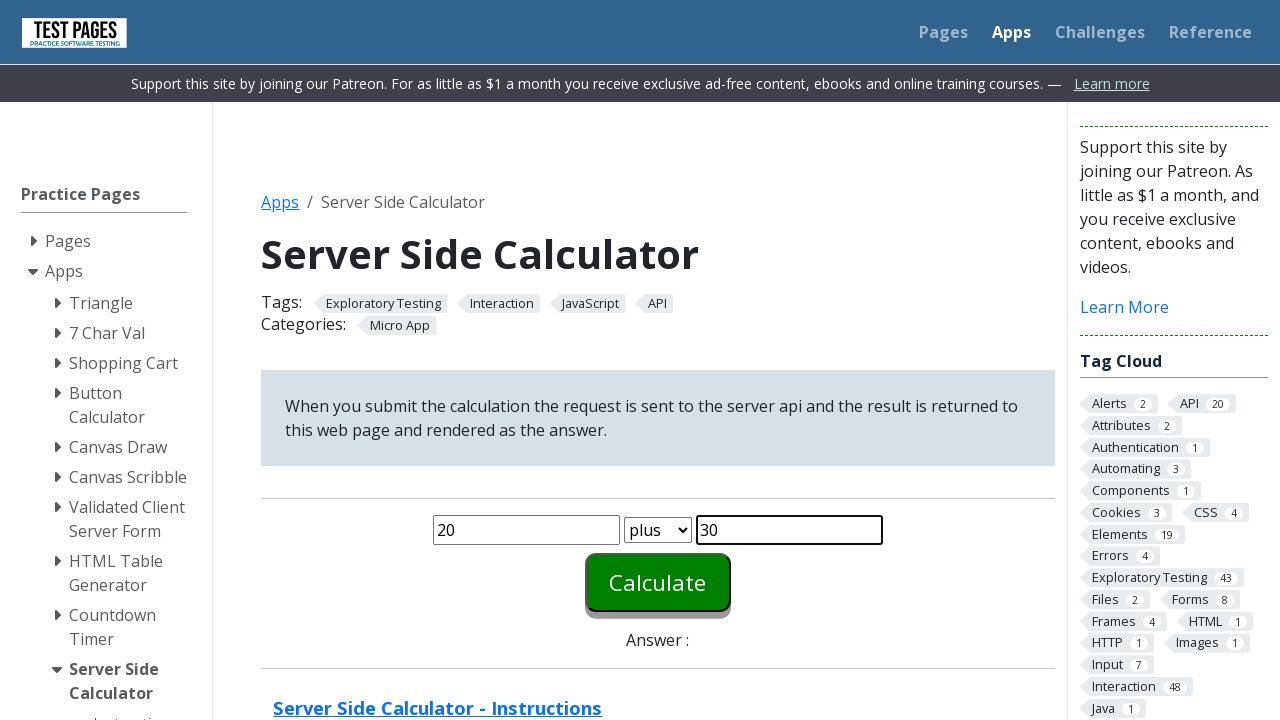

Clicked the calculate button at (658, 582) on #calculate
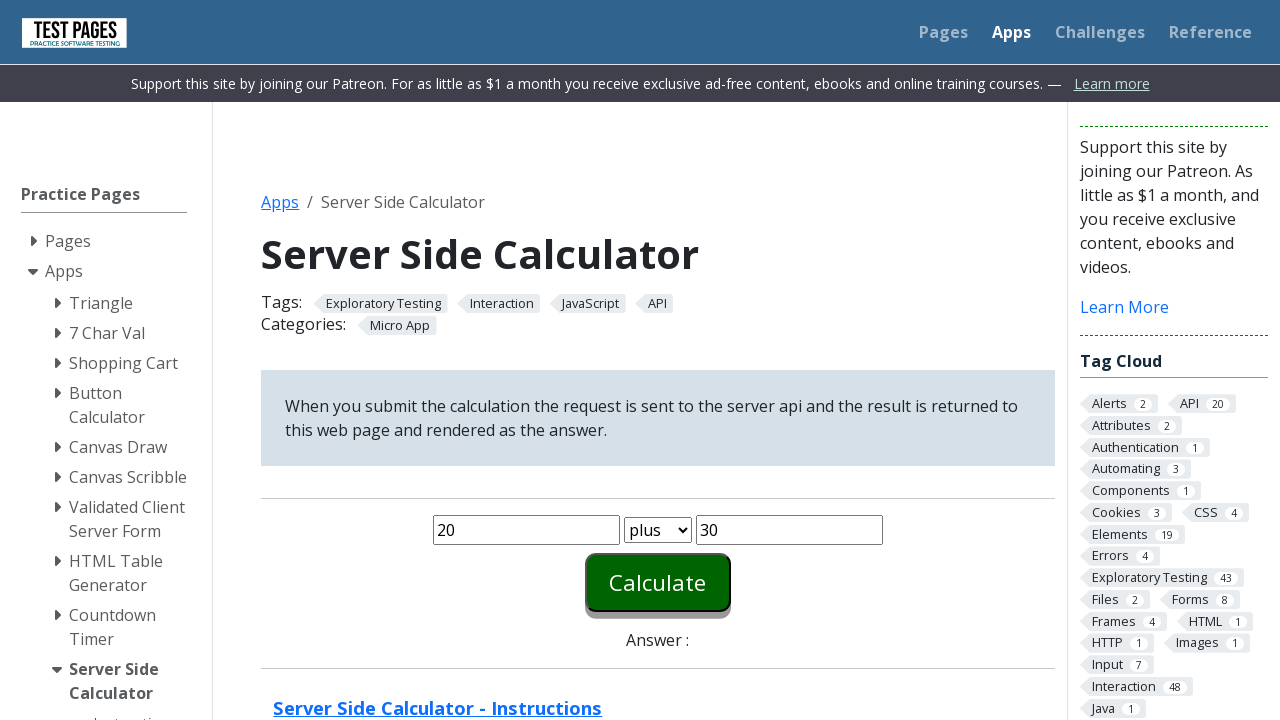

Addition result (50) is displayed in the answer field
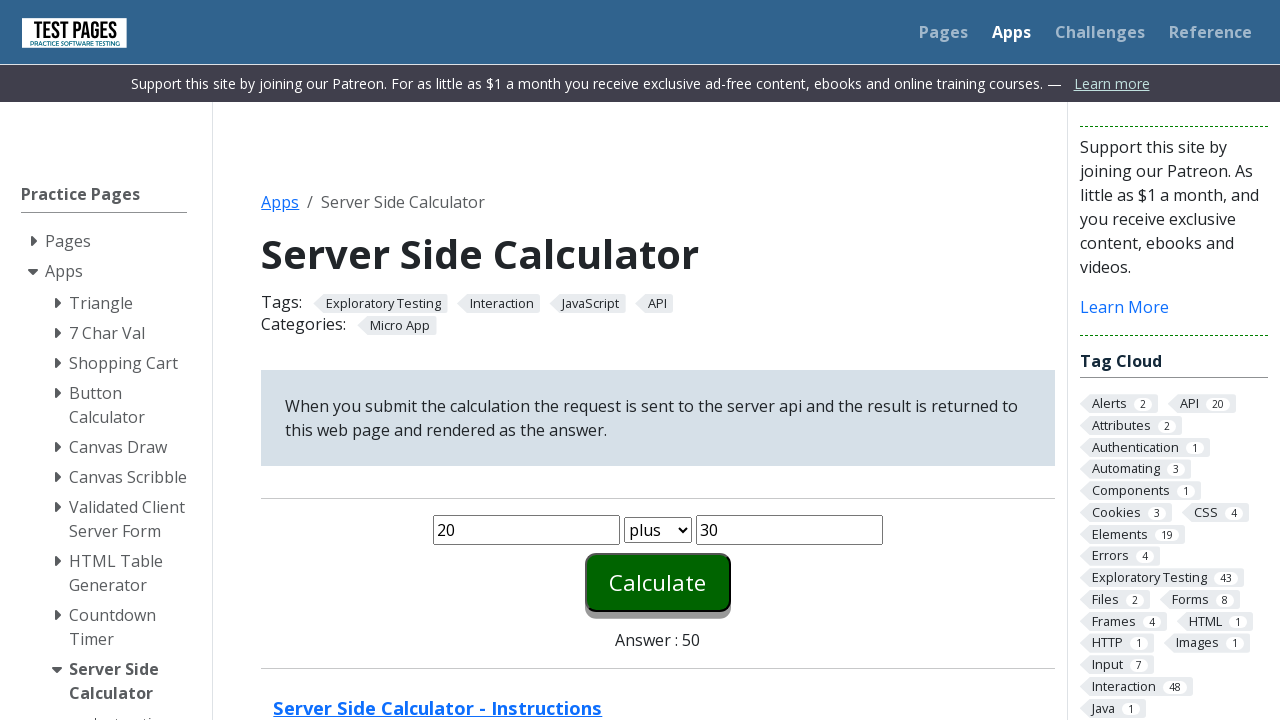

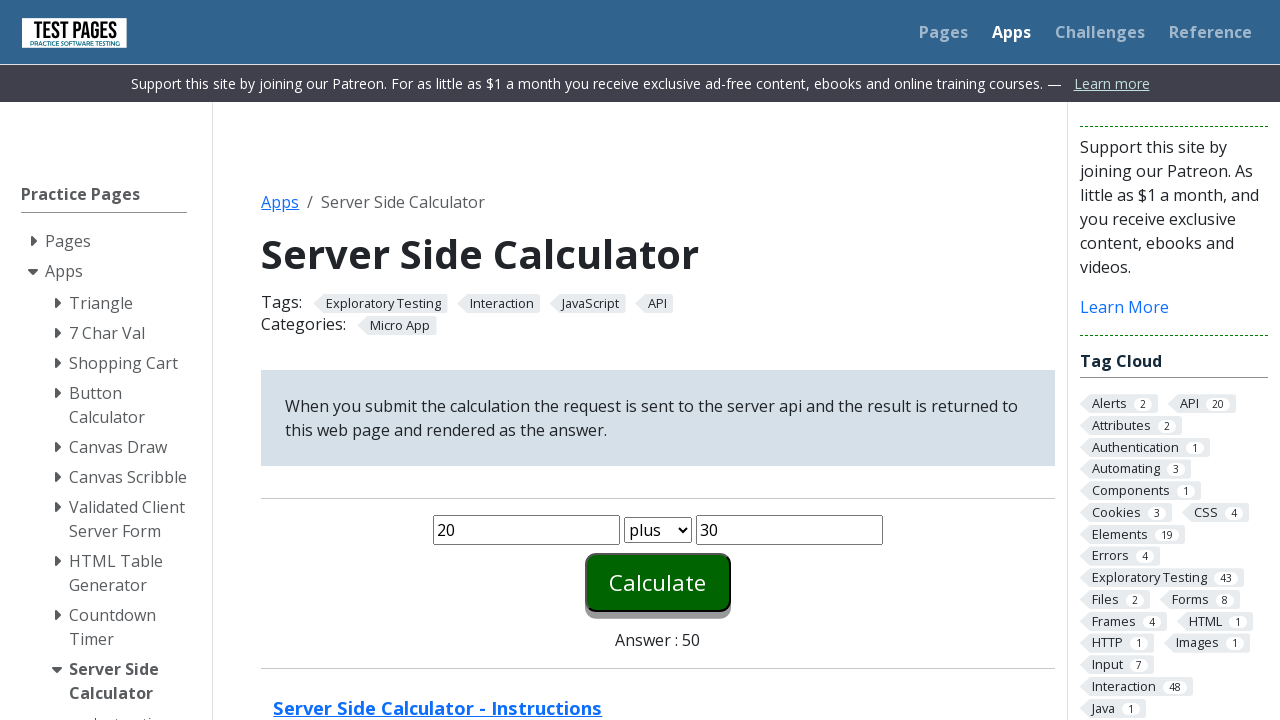